Navigates to a page, finds and clicks a link containing a calculated number, fills out a form with personal information, and submits it

Starting URL: http://suninjuly.github.io/find_link_text

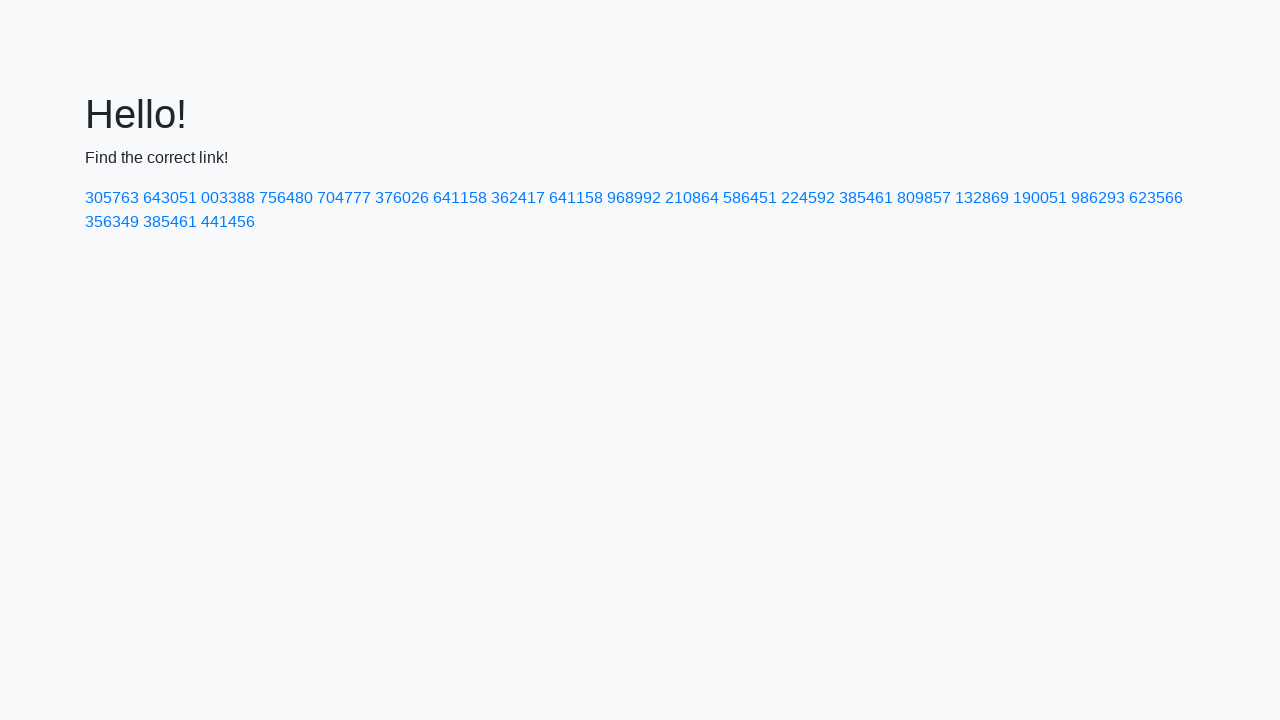

Calculated target number: 224592
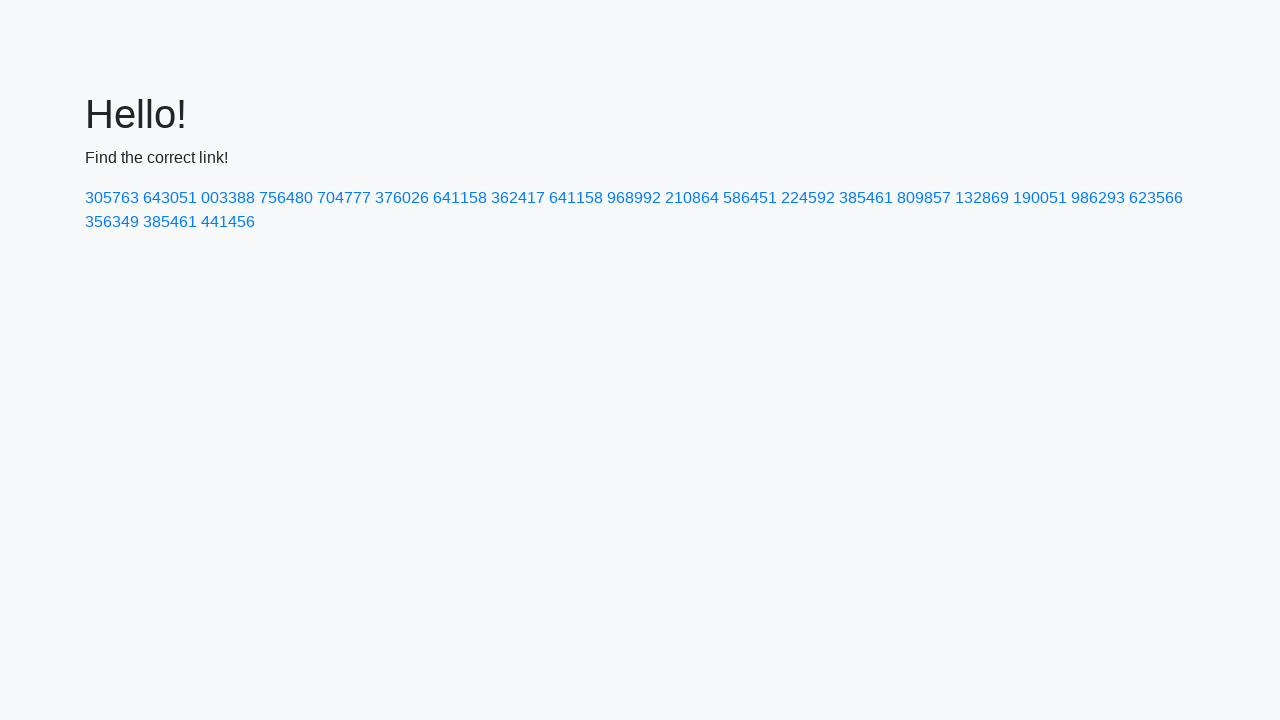

Clicked link containing calculated number '224592' at (808, 198) on a:has-text('224592')
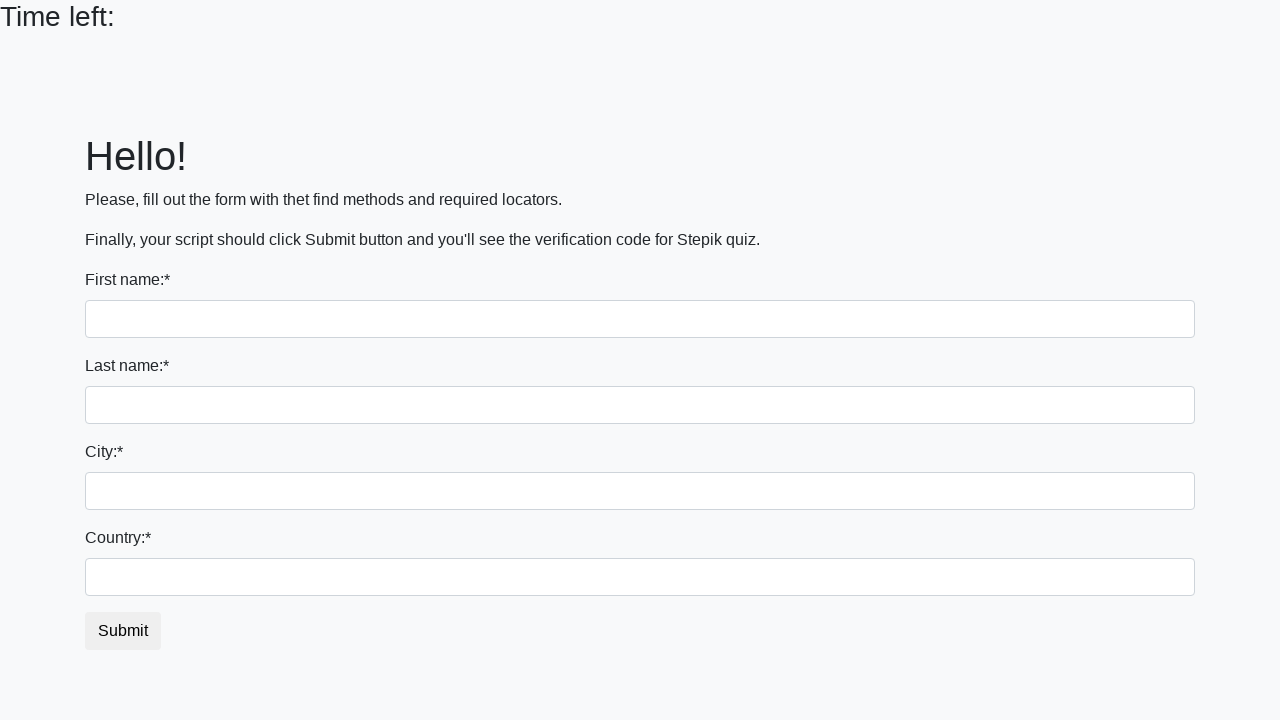

Filled first name field with 'Ivan' on input:first-of-type
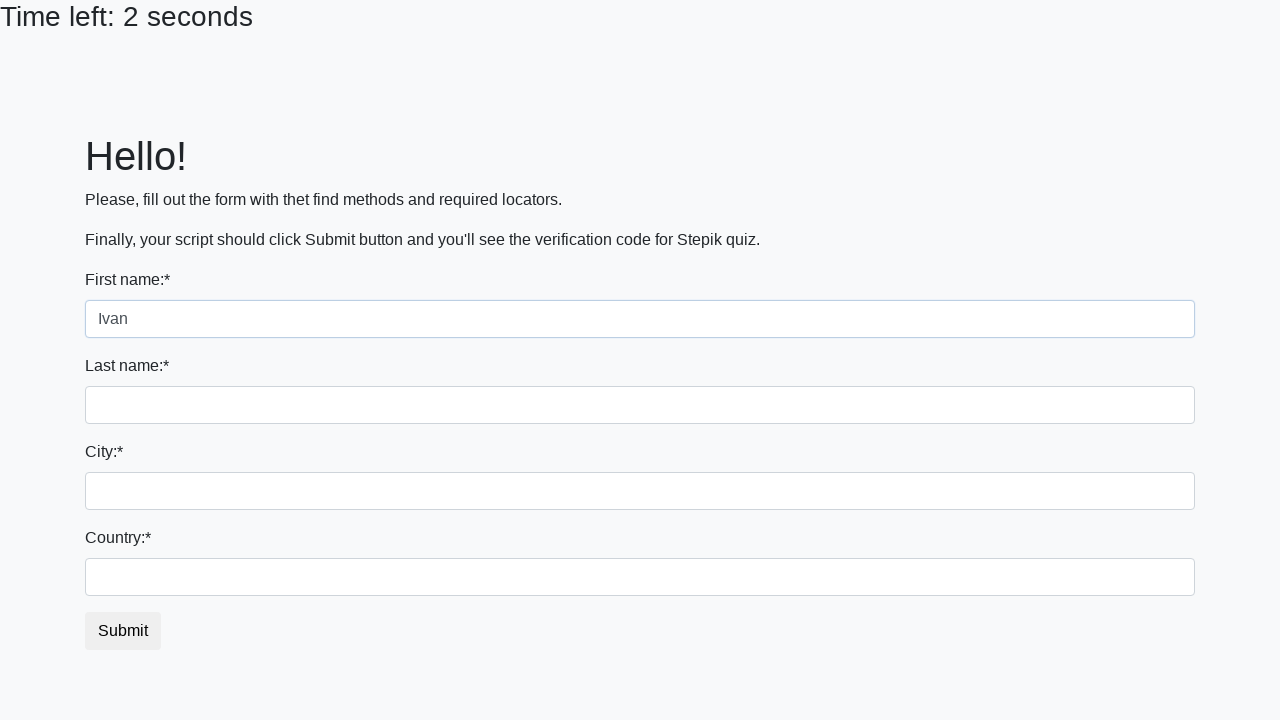

Filled last name field with 'Petrov' on input[name='last_name']
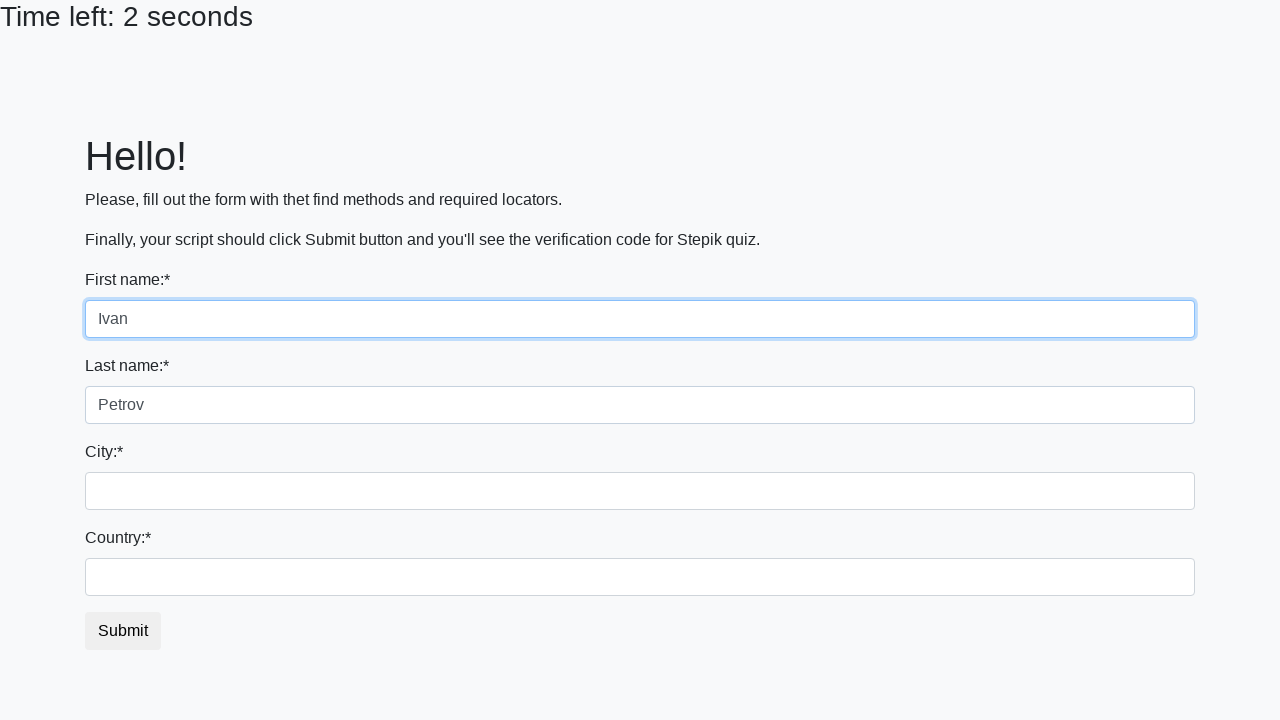

Filled city field with 'Smolensk' on .city
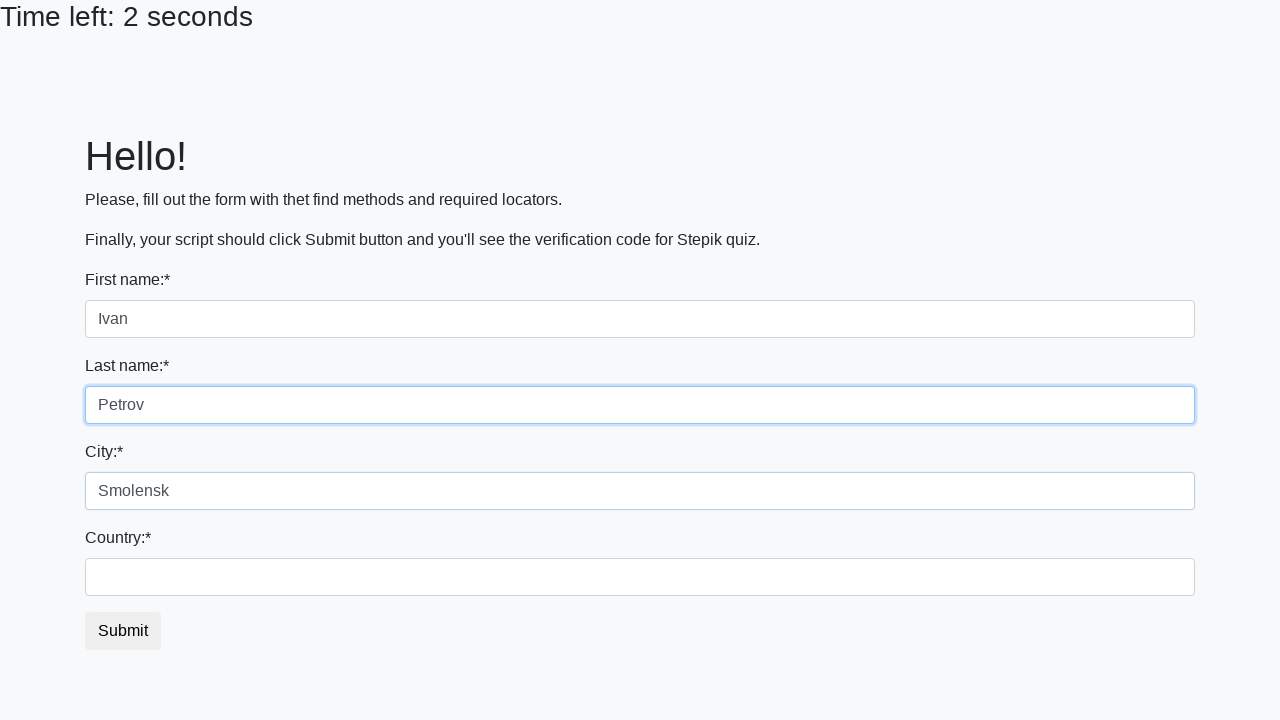

Filled country field with 'Russia' on #country
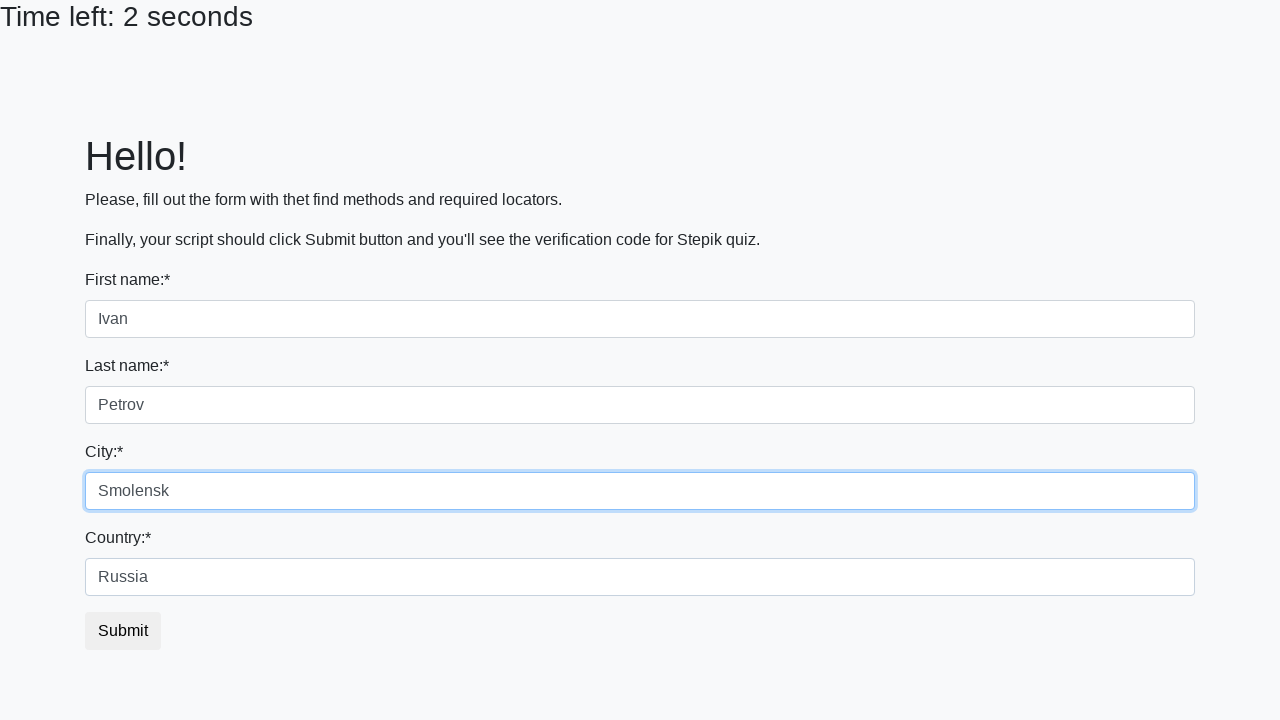

Clicked form submit button at (123, 631) on button.btn
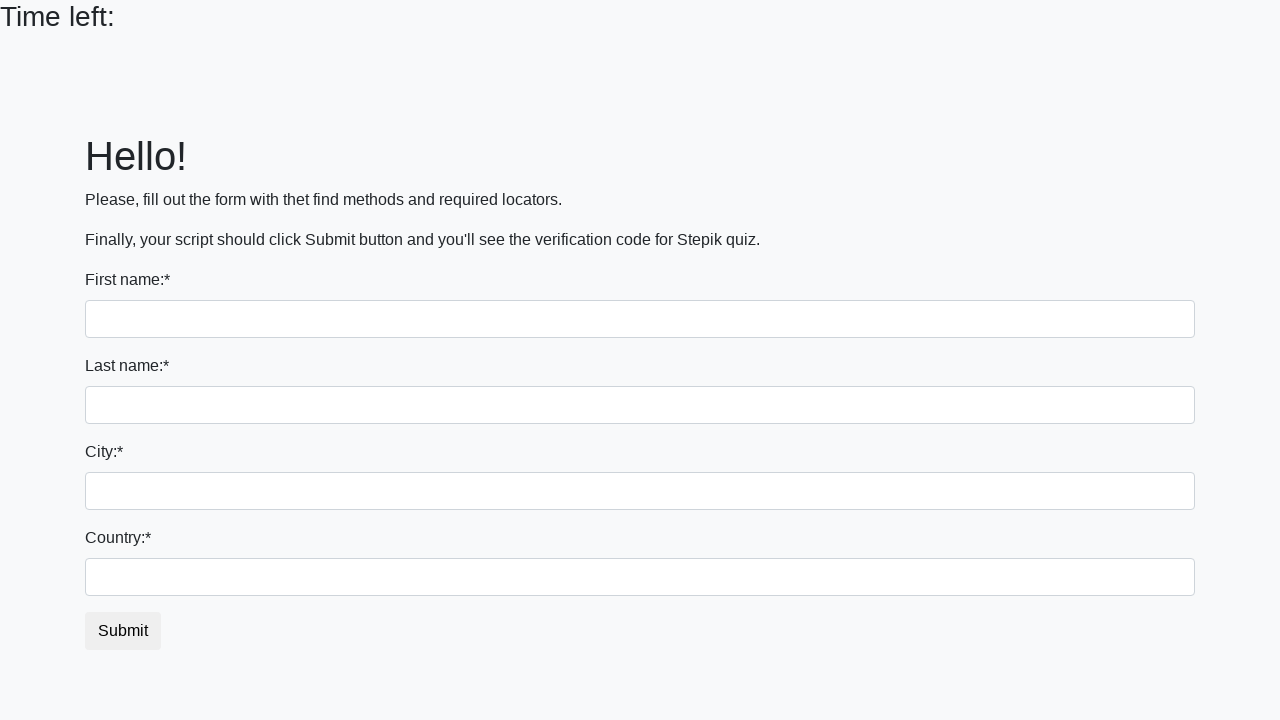

Waited for form submission result to appear
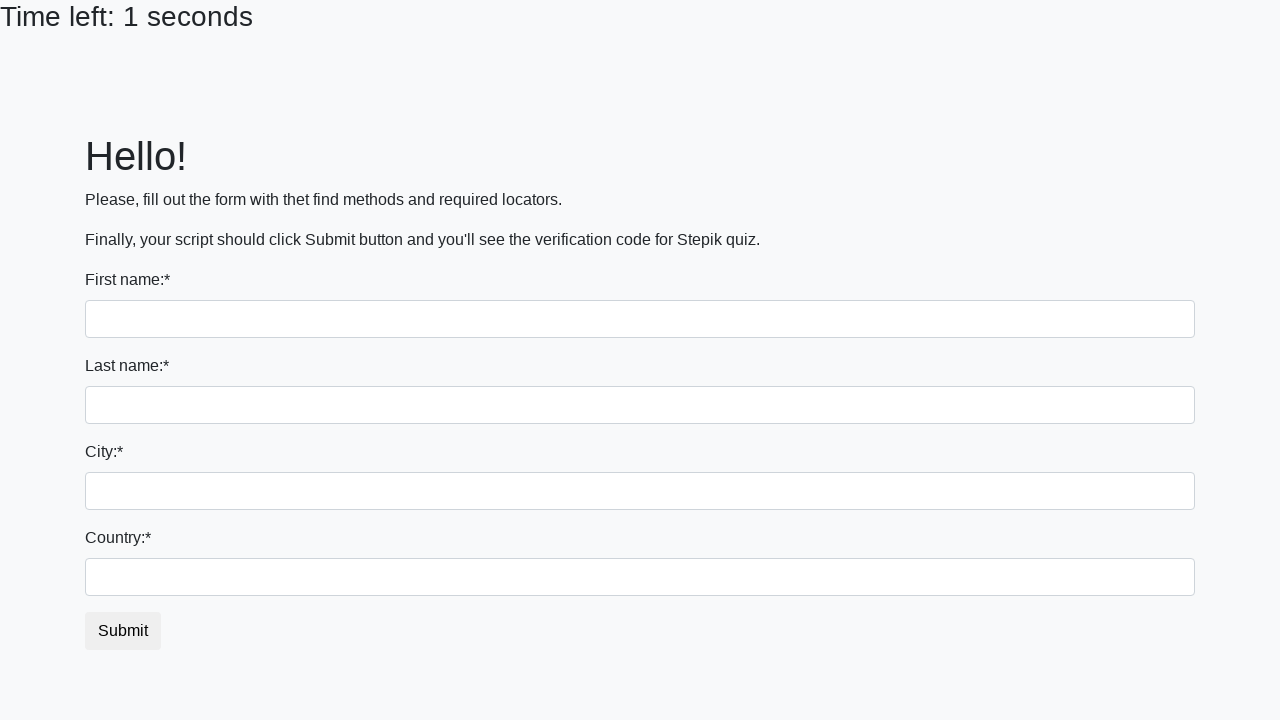

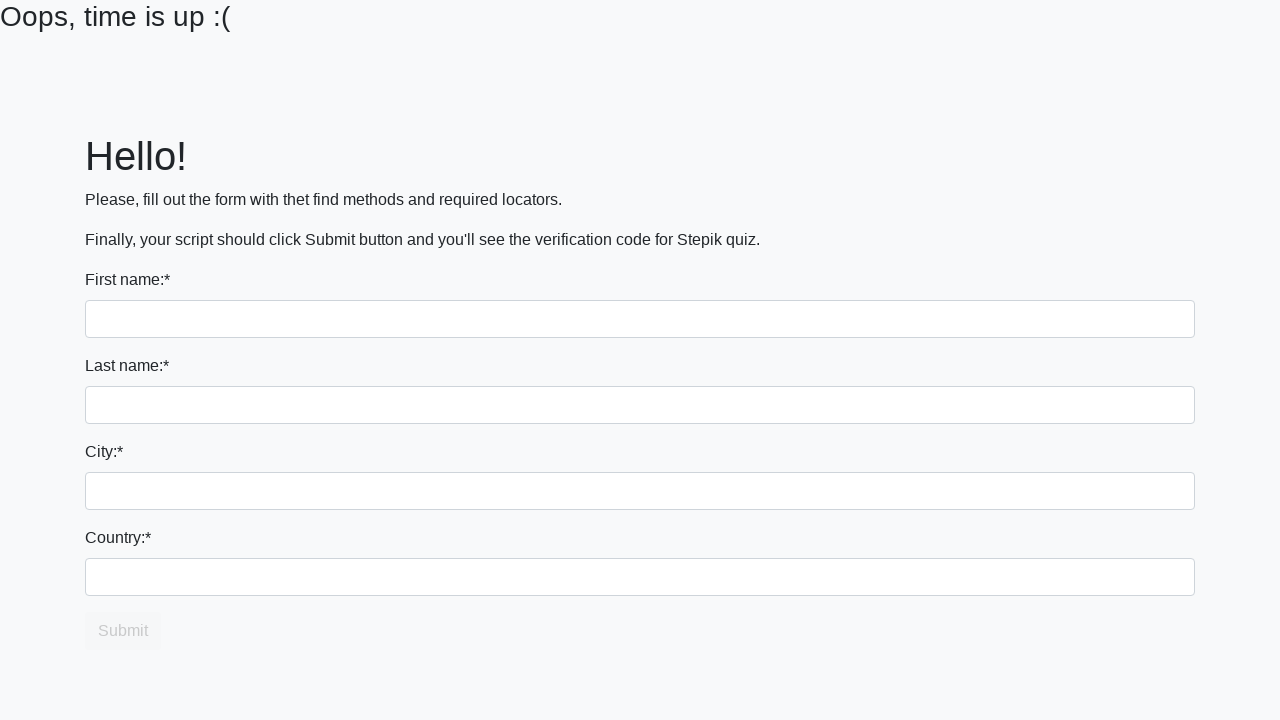